Tests the concatenate operation by selecting Concatenate from dropdown, entering two numbers, and clicking calculate

Starting URL: https://testsheepnz.github.io/BasicCalculator

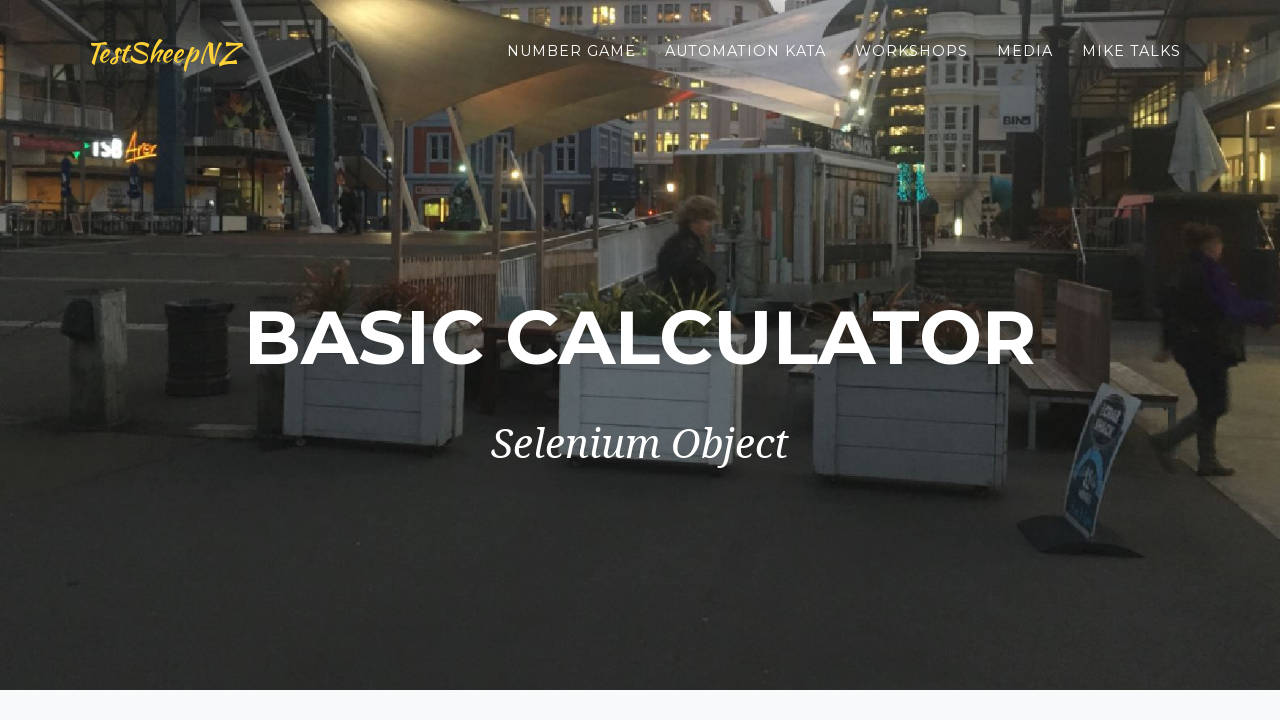

Selected Concatenate operation from dropdown on select[name="selectOperation"]
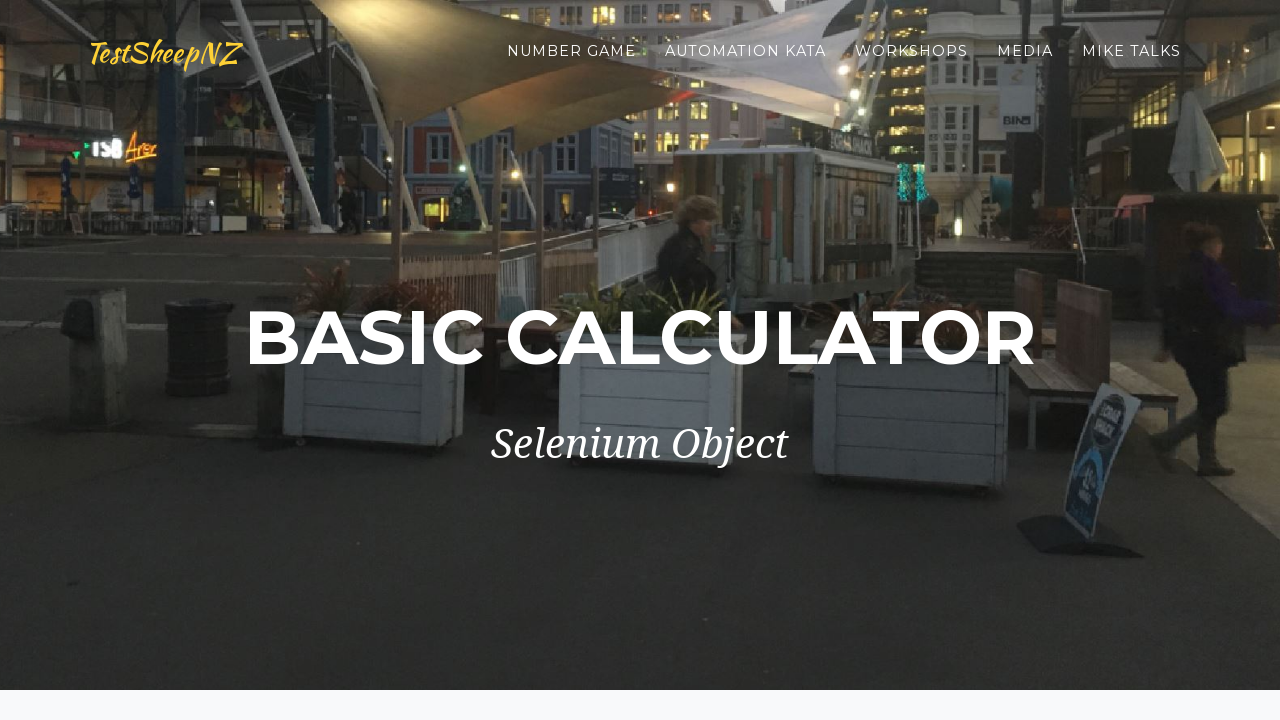

Entered first number: 3 on #number1Field
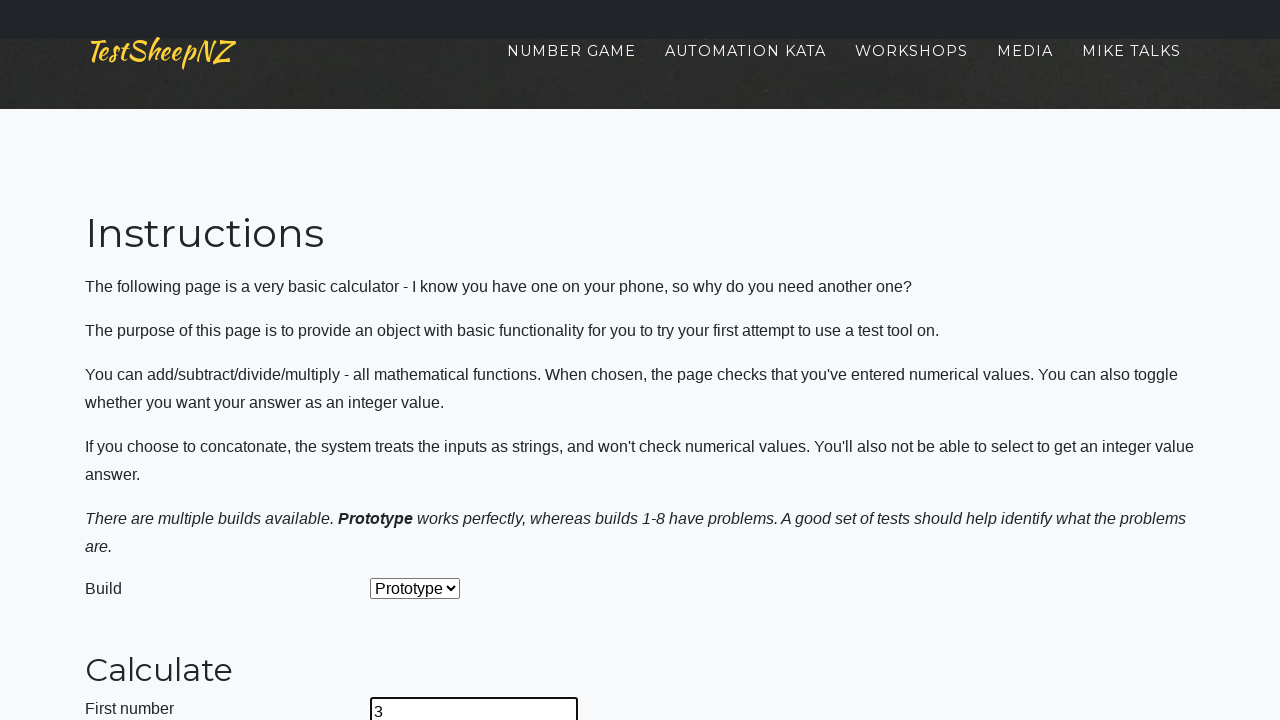

Entered second number: 2 on #number2Field
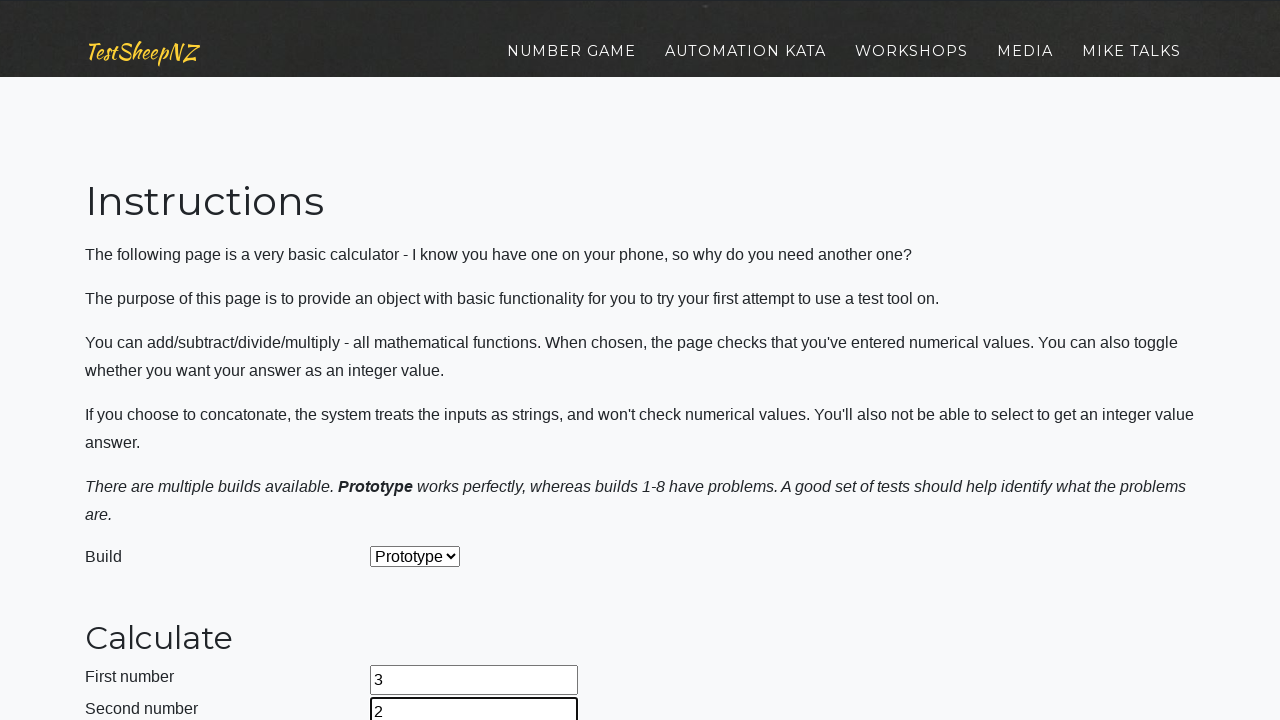

Clicked calculate button at (422, 383) on #calculateButton
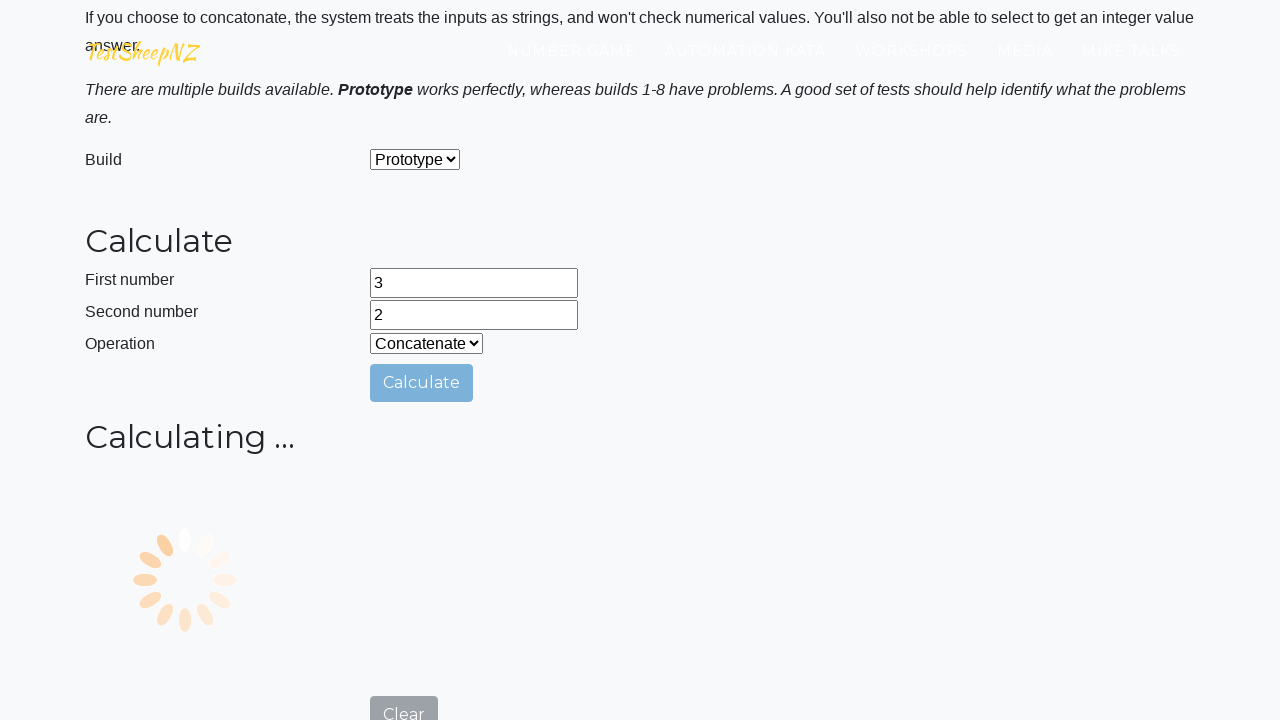

Result field appeared on page
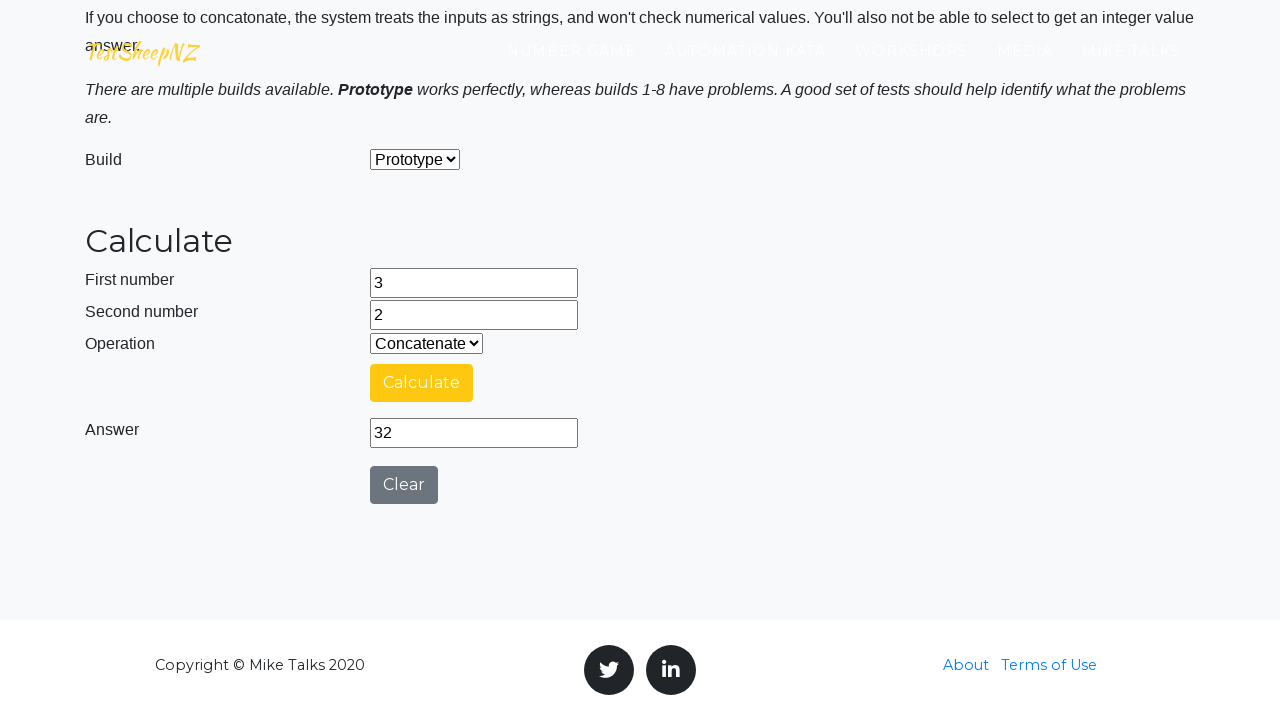

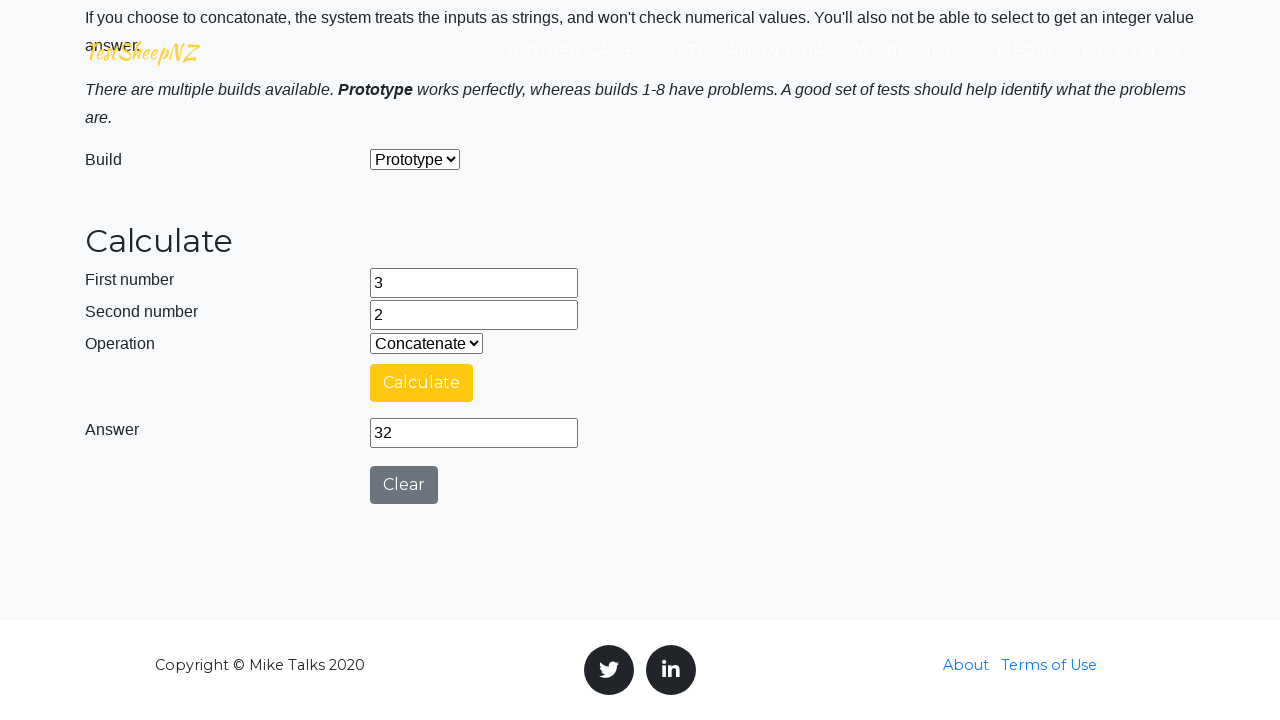